Tests window switching functionality by clicking a link that opens a new window on Douban Movie website and switching to it

Starting URL: https://movie.douban.com/

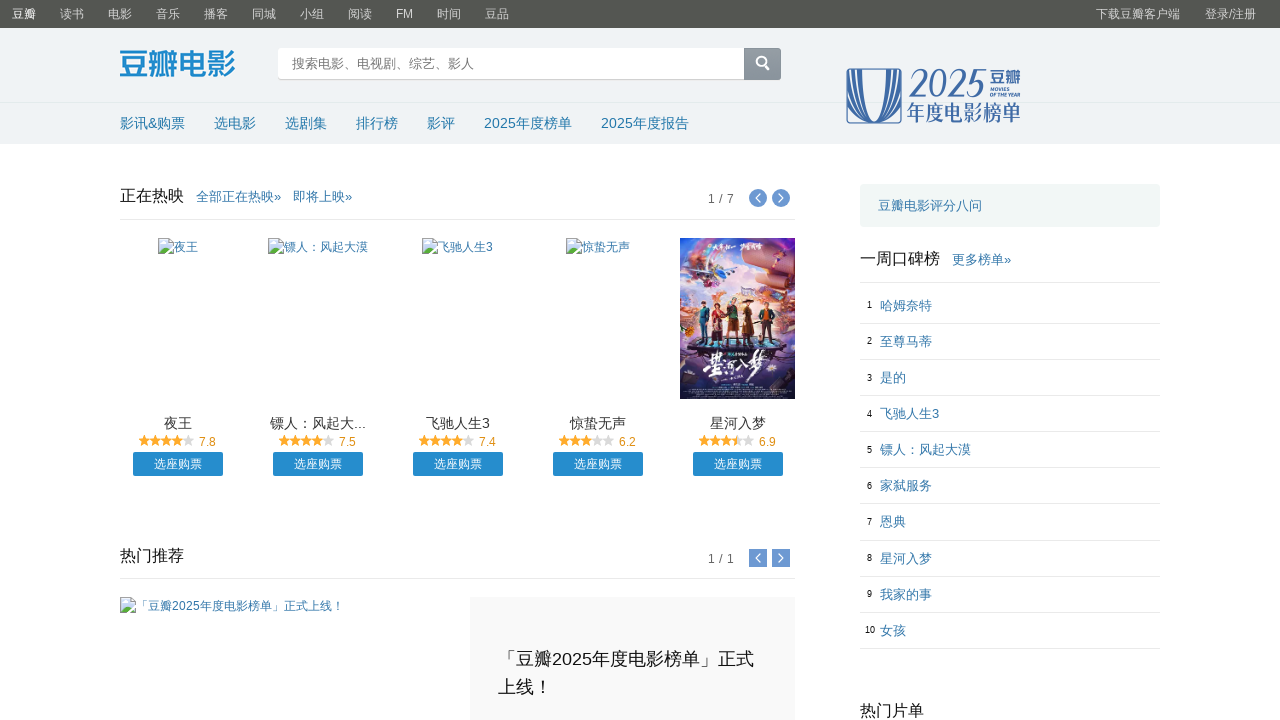

Clicked link that opens a new window on Douban Movie website at (72, 14) on xpath=/html/body/div[1]/div/div[3]/ul/li[2]/a
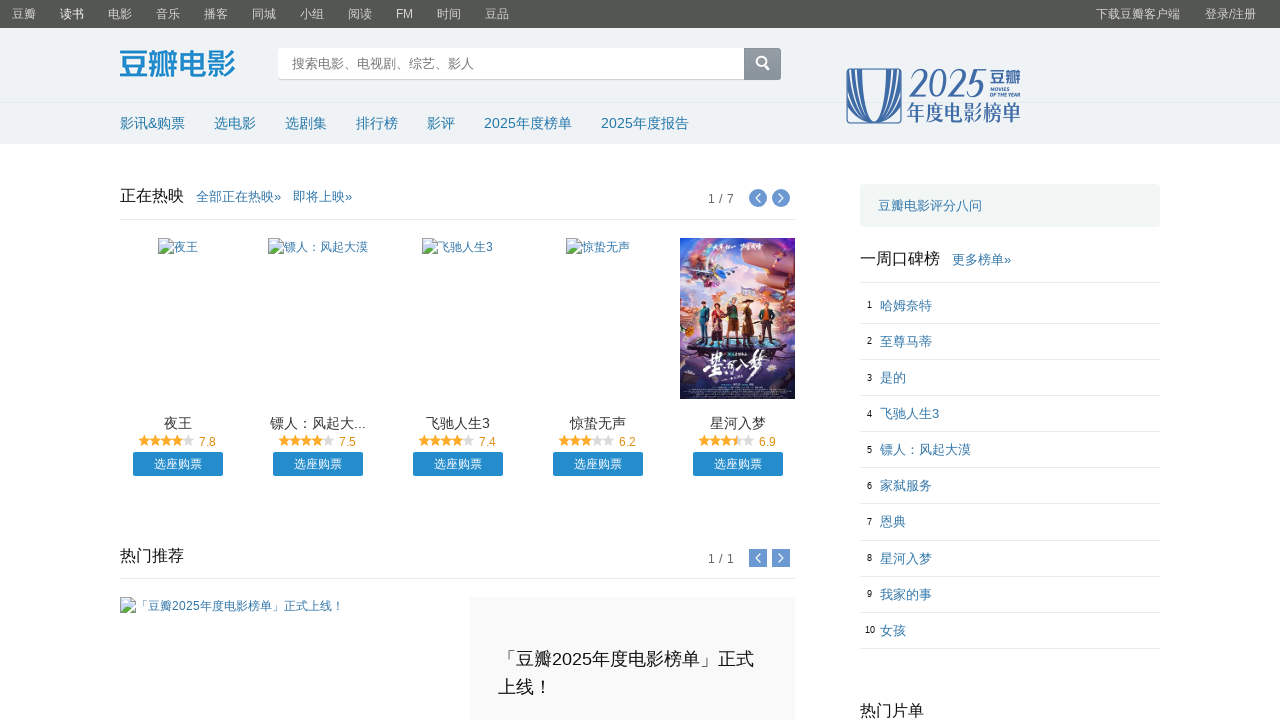

New page window opened and captured
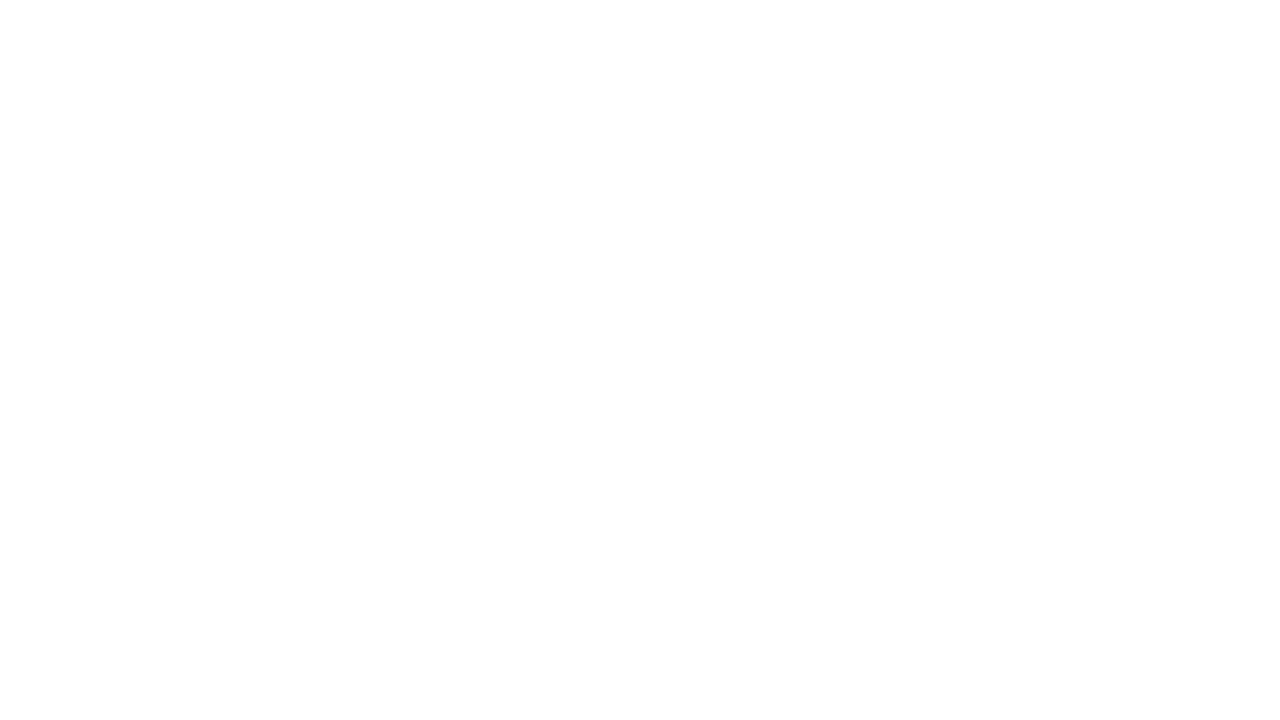

New page finished loading
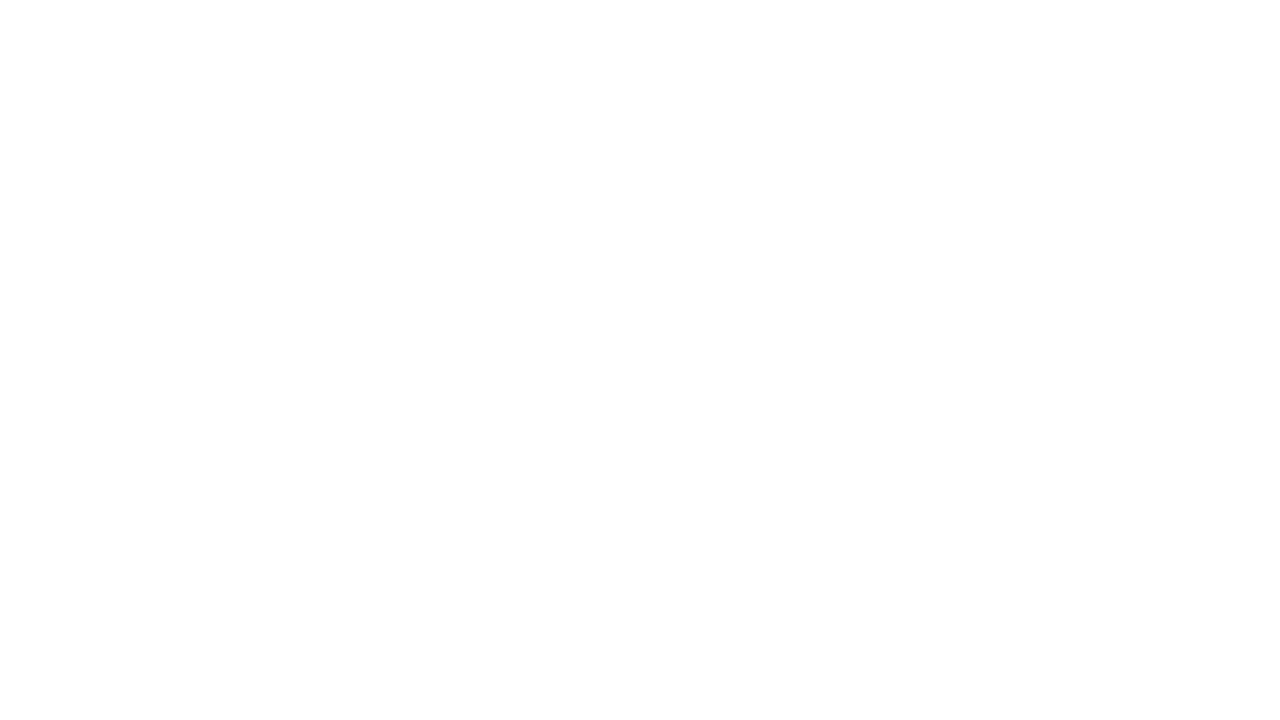

Retrieved title of new page: 
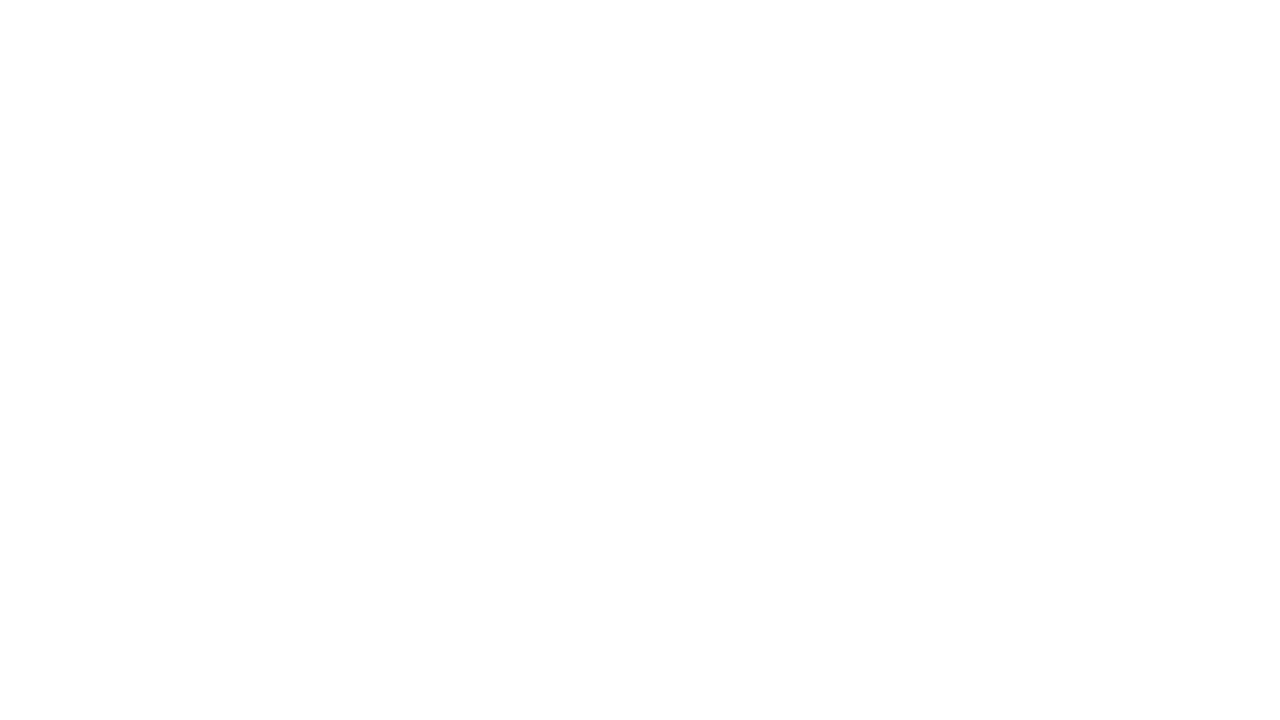

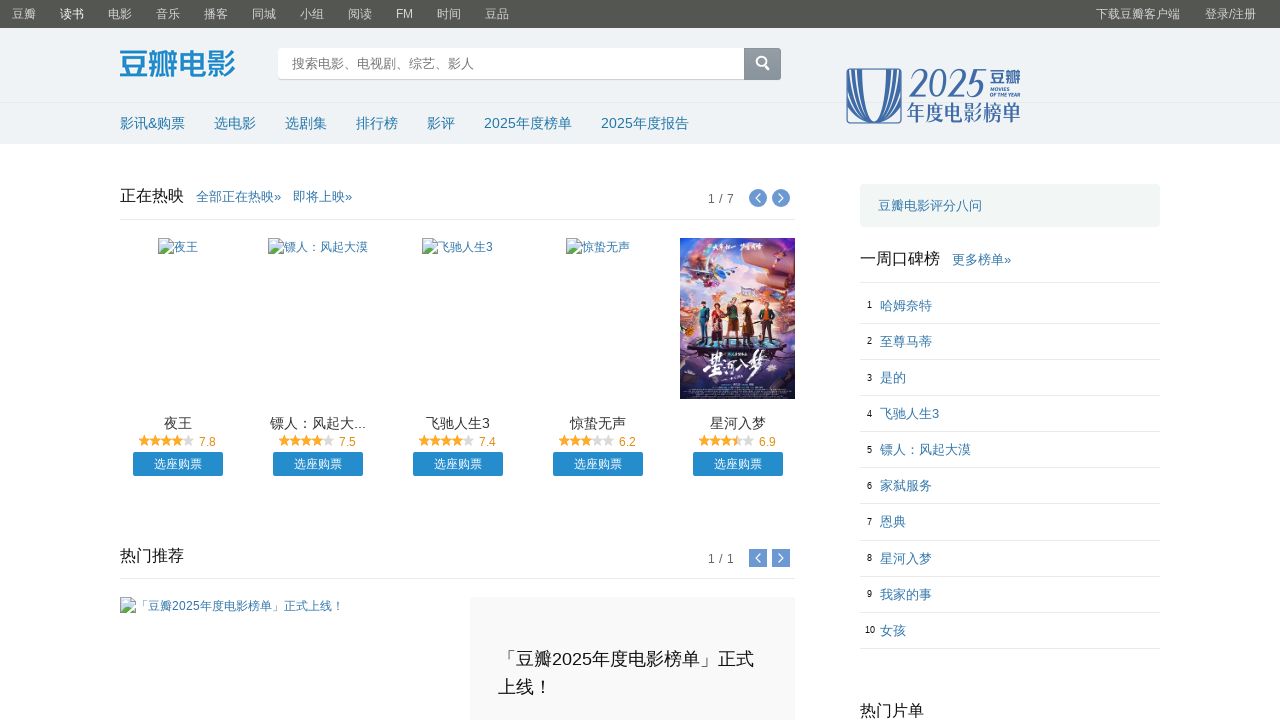